Tests Swiggy location search by entering a location in the location input field

Starting URL: https://www.swiggy.com/

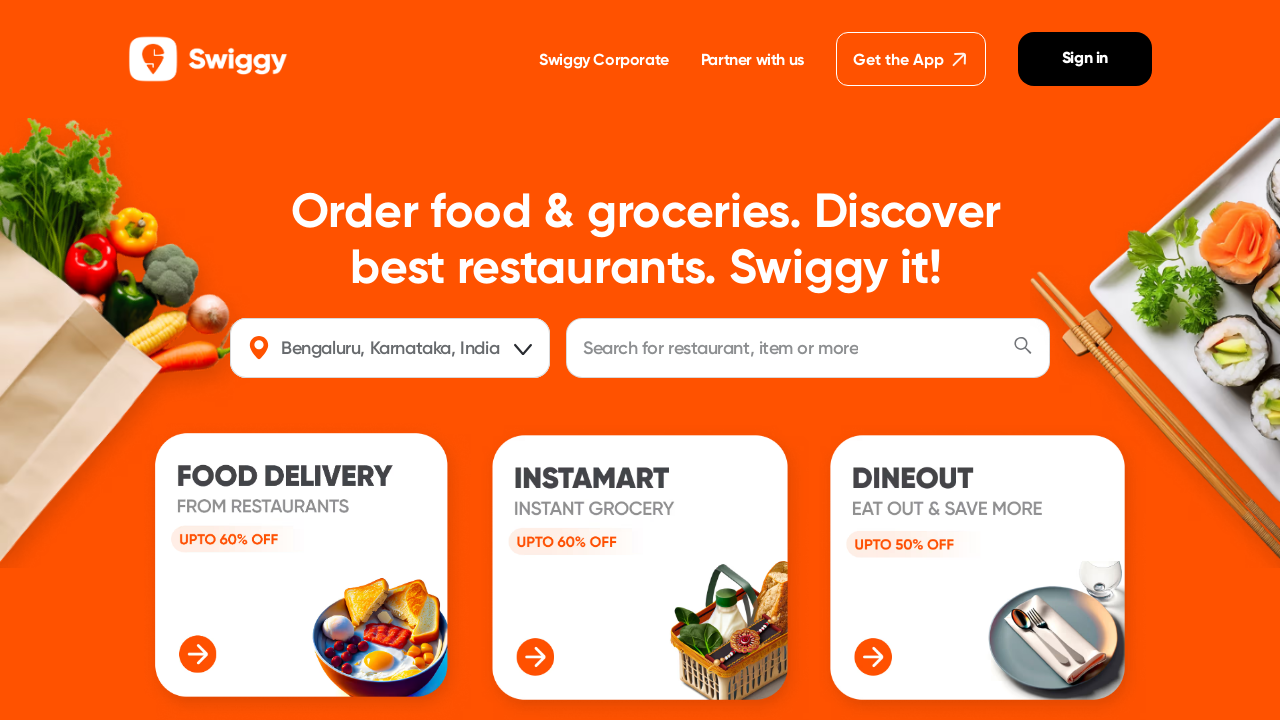

Filled location field with 'Karapakkam' on #location
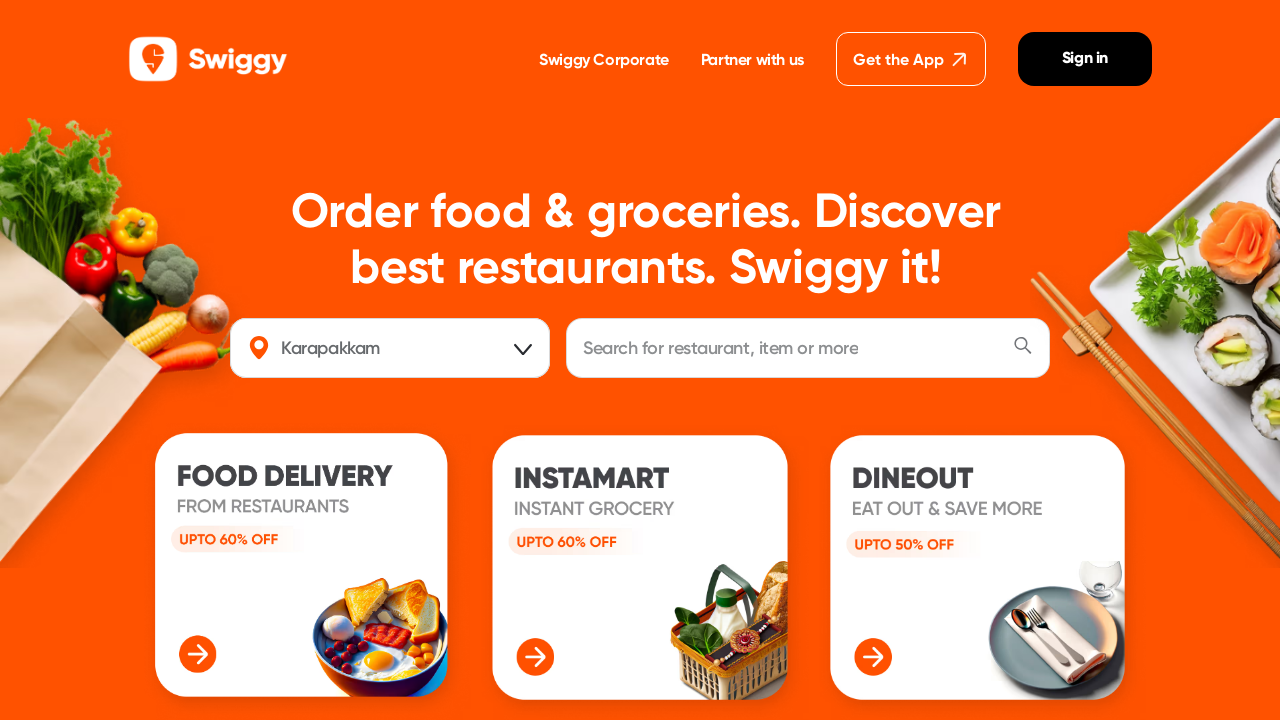

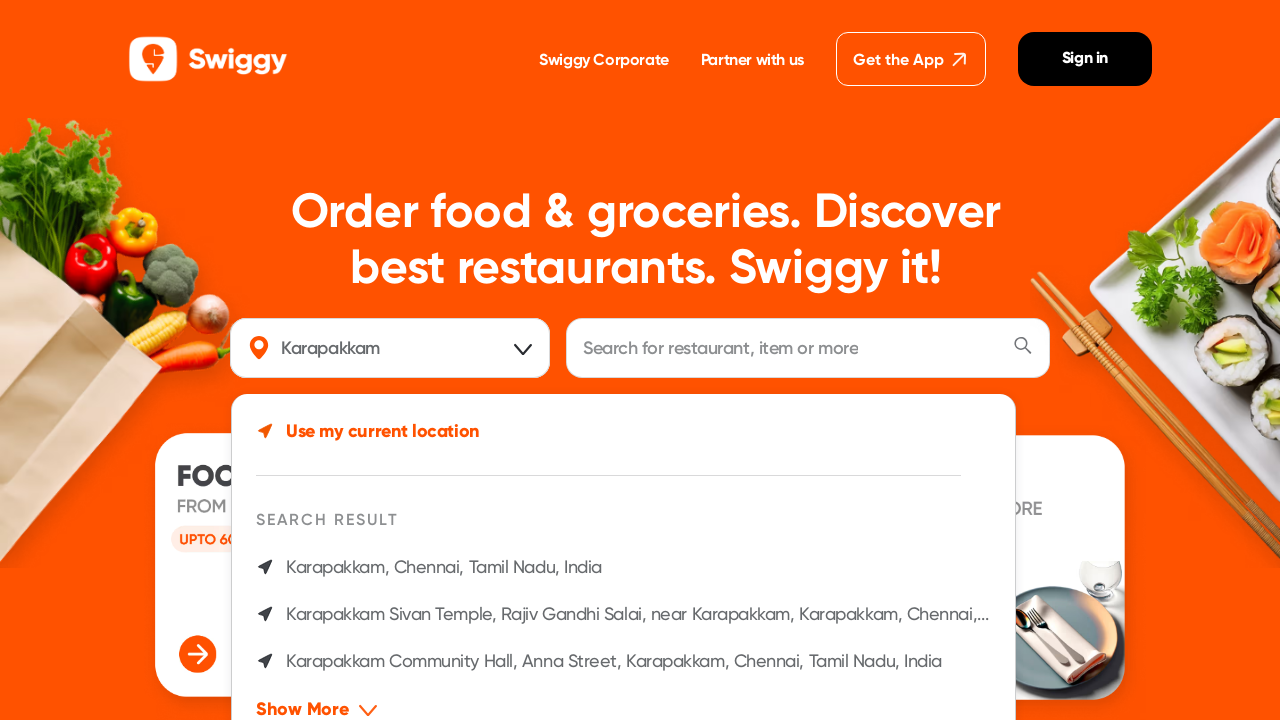